Tests that the currently applied filter link is highlighted with selected class

Starting URL: https://demo.playwright.dev/todomvc

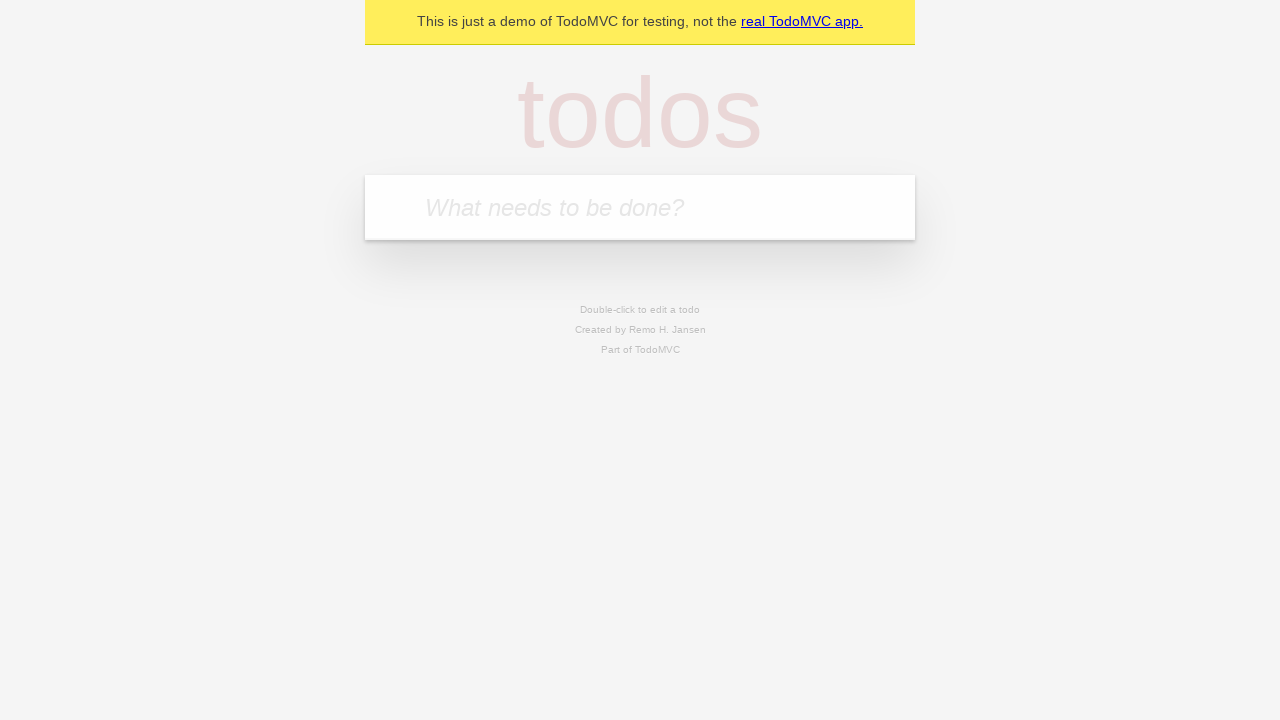

Filled todo input with 'buy some cheese' on internal:attr=[placeholder="What needs to be done?"i]
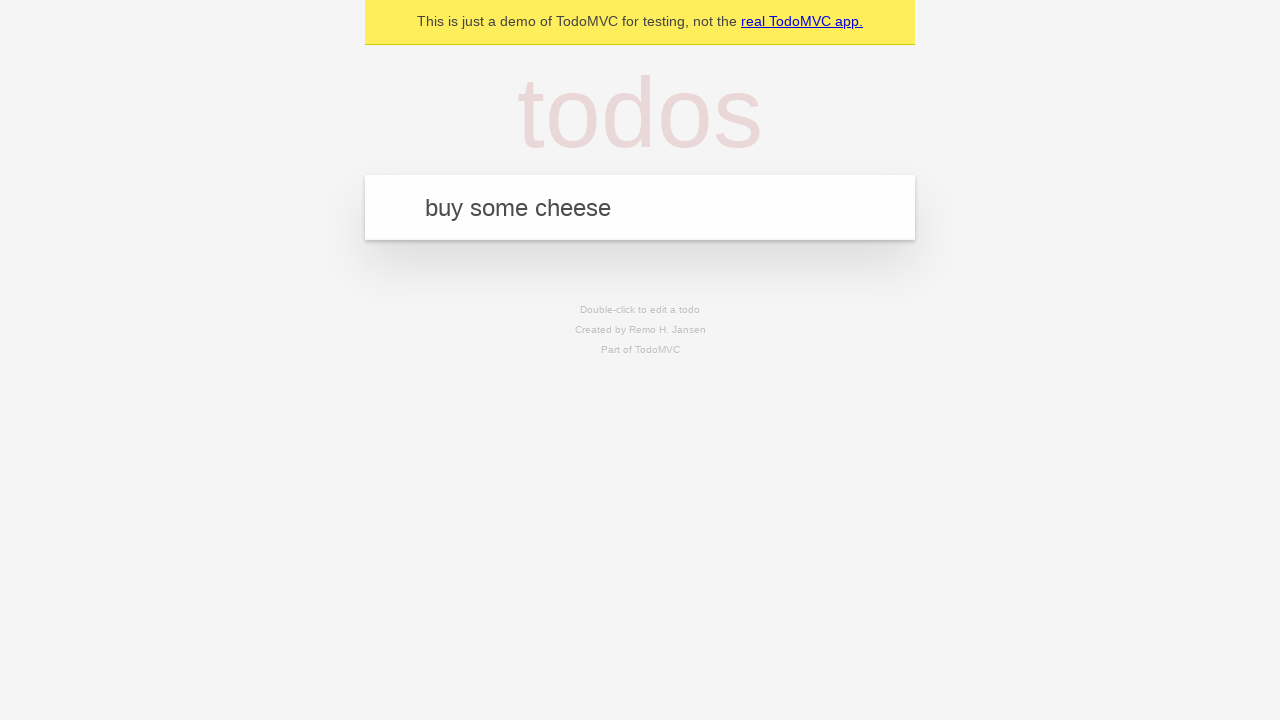

Pressed Enter to create first todo on internal:attr=[placeholder="What needs to be done?"i]
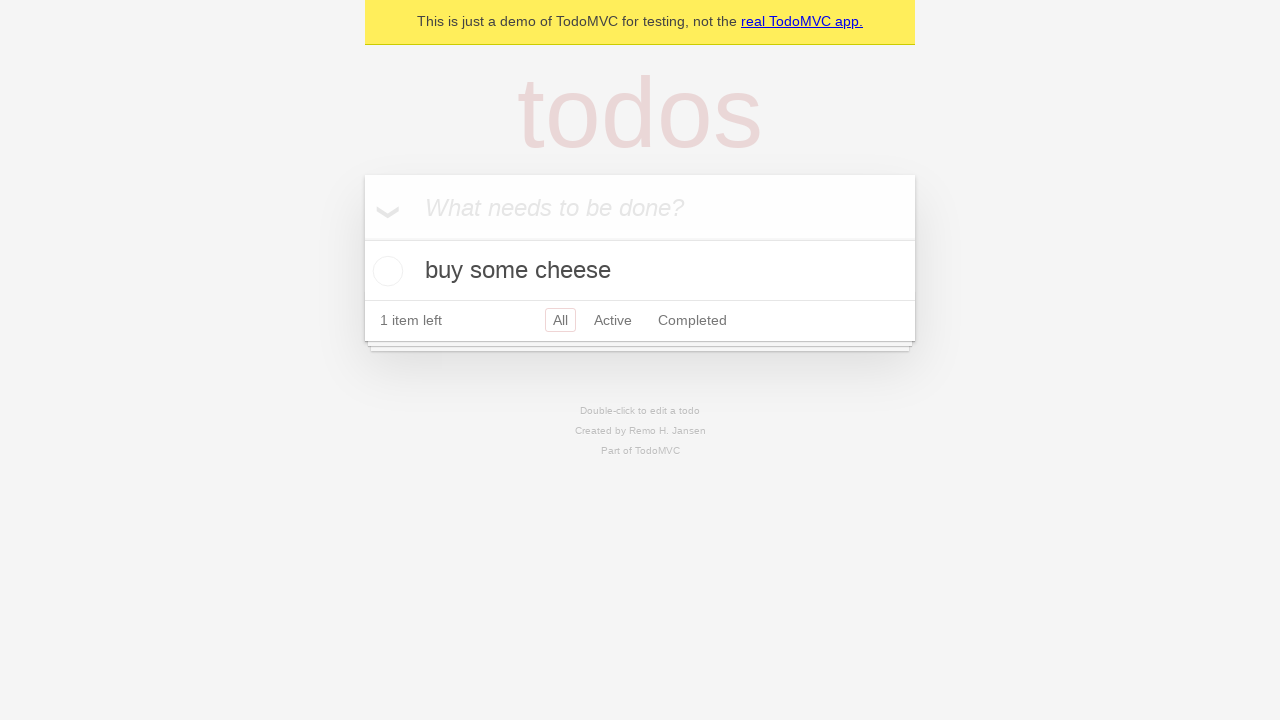

Filled todo input with 'feed the cat' on internal:attr=[placeholder="What needs to be done?"i]
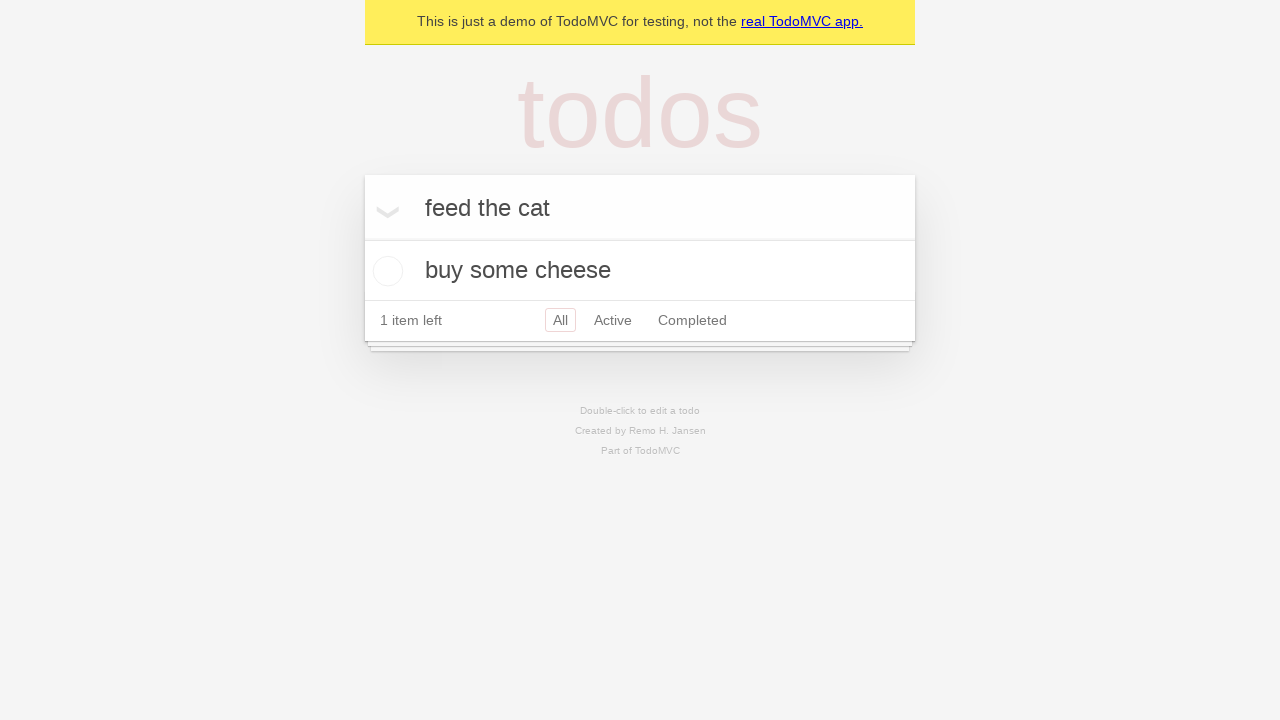

Pressed Enter to create second todo on internal:attr=[placeholder="What needs to be done?"i]
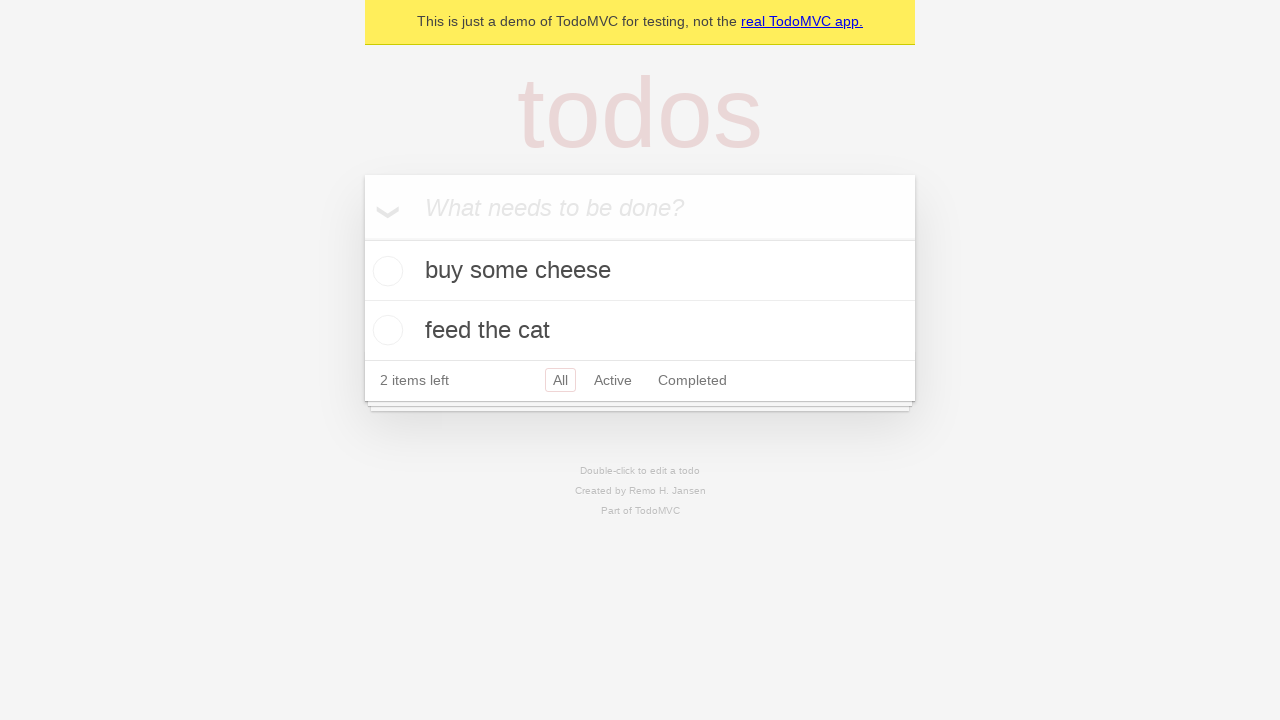

Filled todo input with 'book a doctors appointment' on internal:attr=[placeholder="What needs to be done?"i]
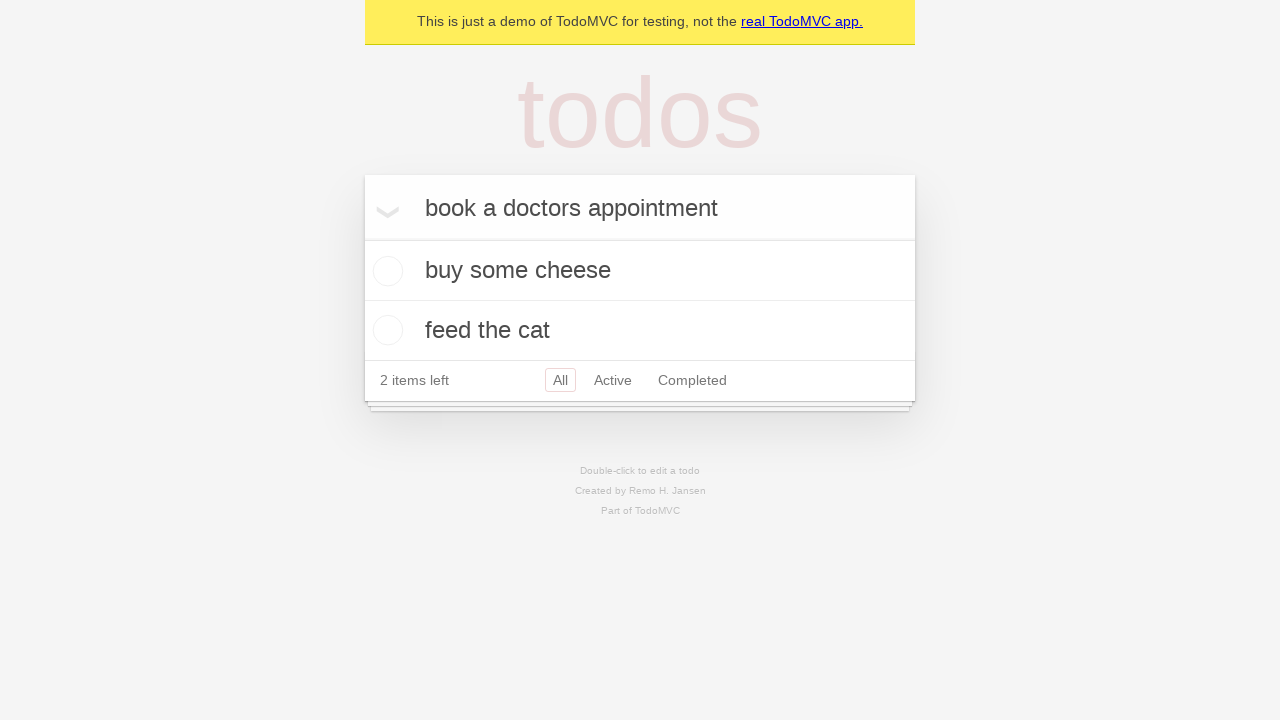

Pressed Enter to create third todo on internal:attr=[placeholder="What needs to be done?"i]
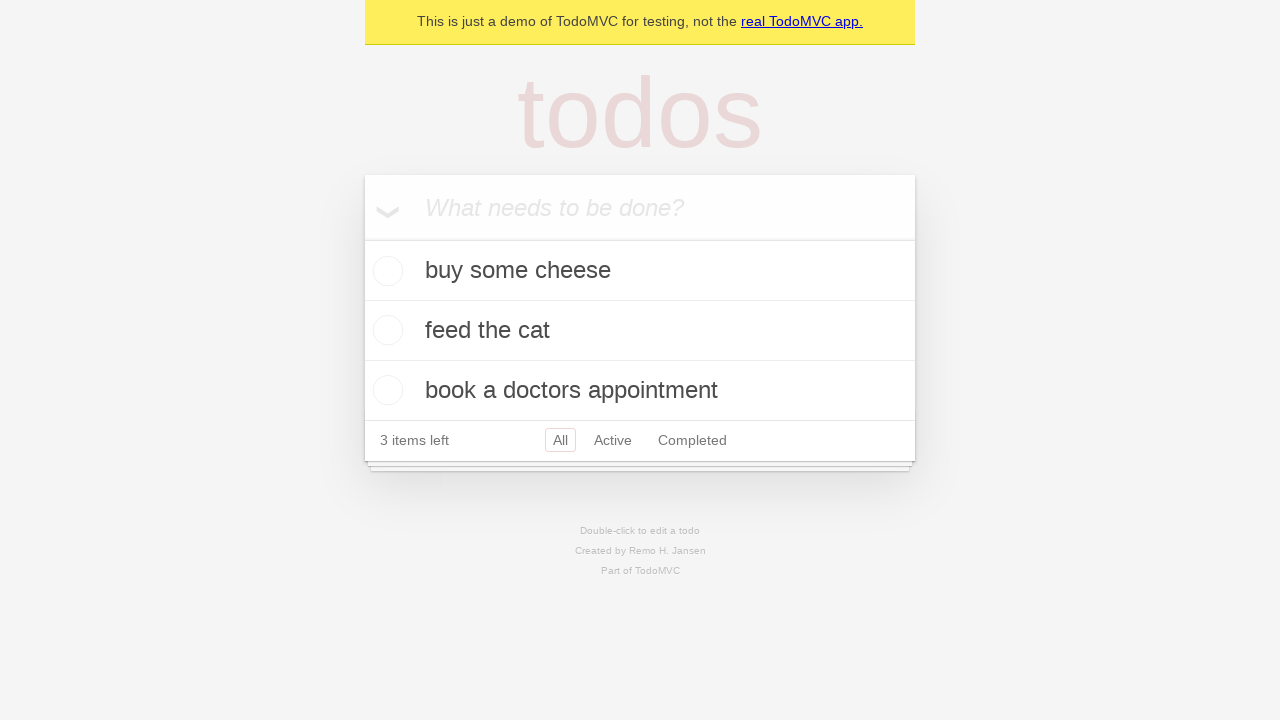

Clicked Active filter at (613, 440) on internal:role=link[name="Active"i]
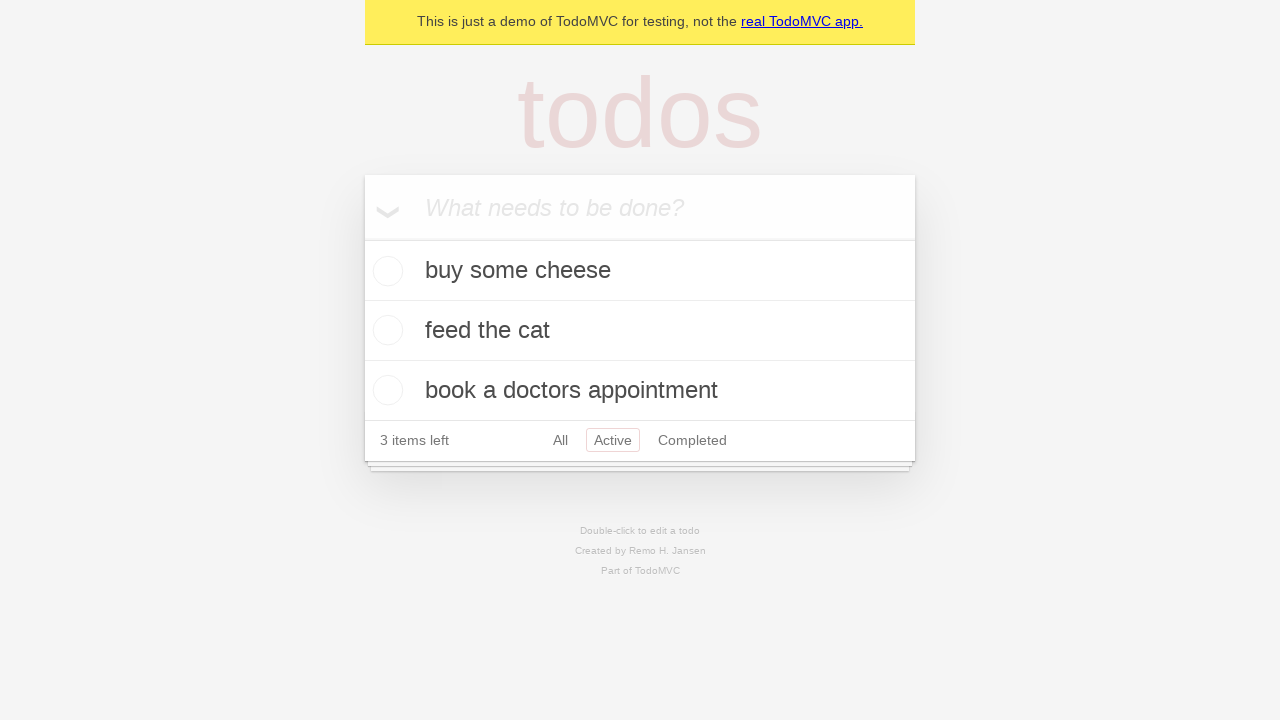

Clicked Completed filter at (692, 440) on internal:role=link[name="Completed"i]
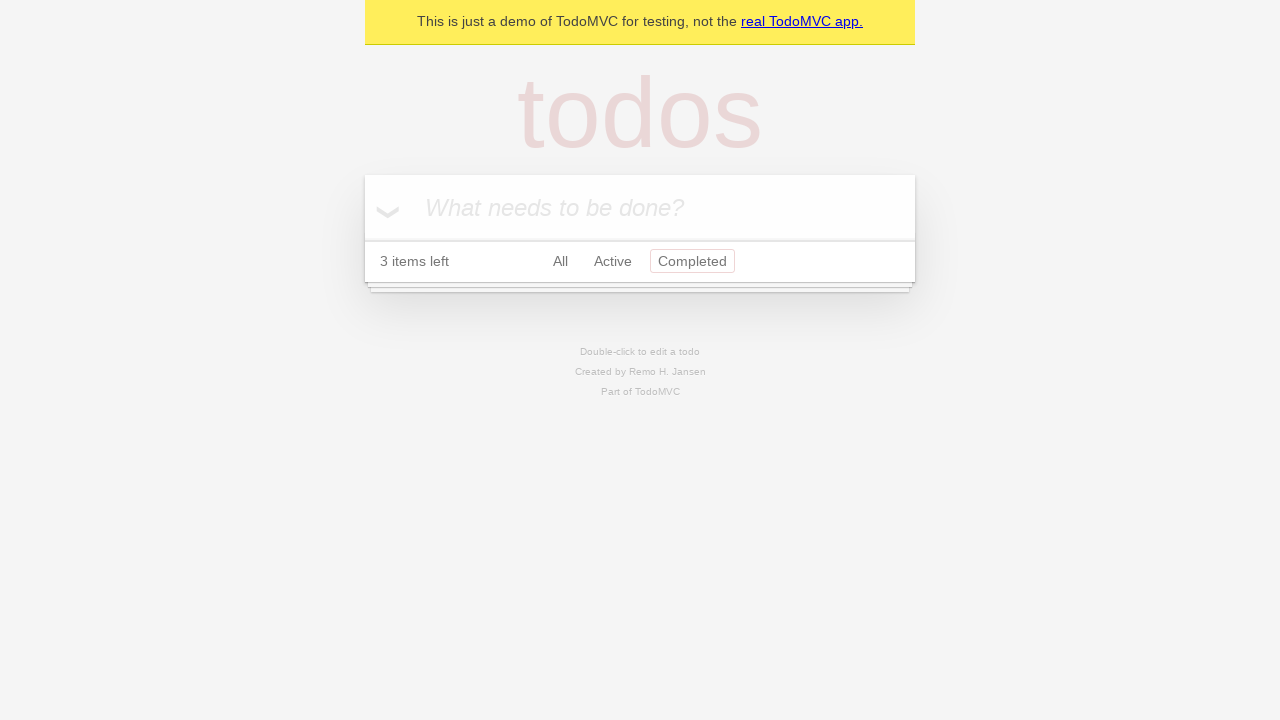

Completed filter is now highlighted with selected class
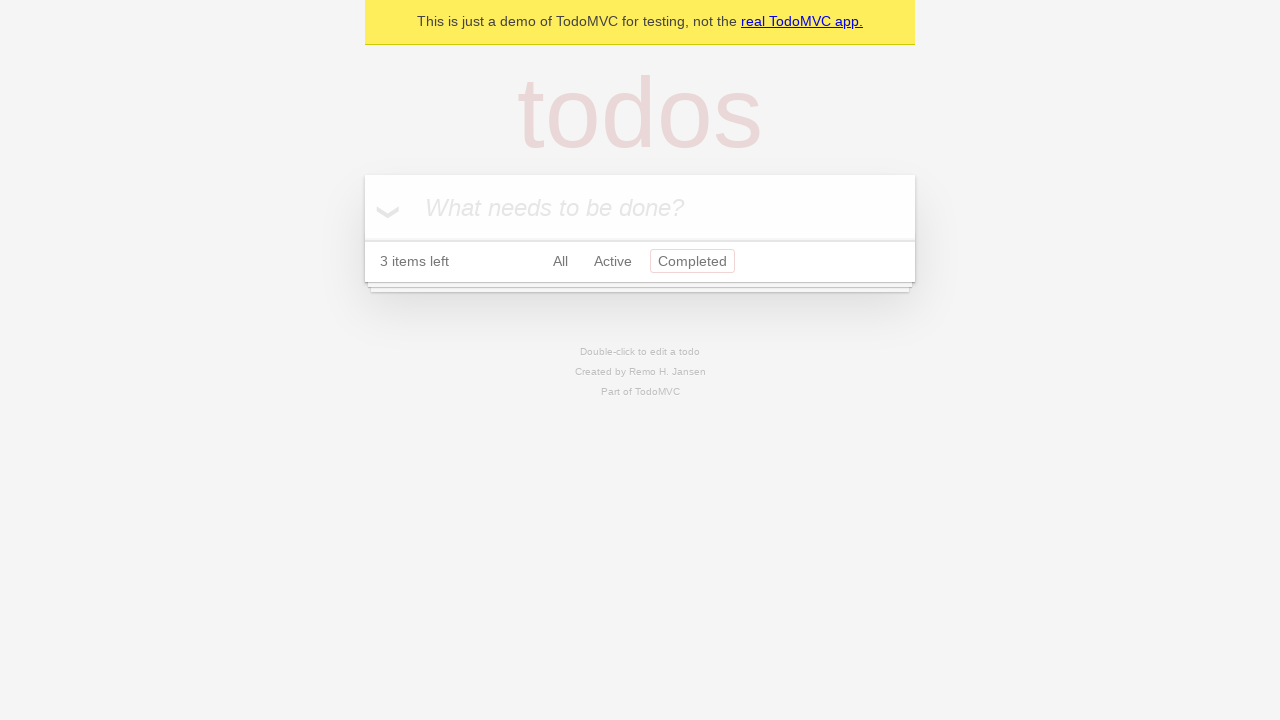

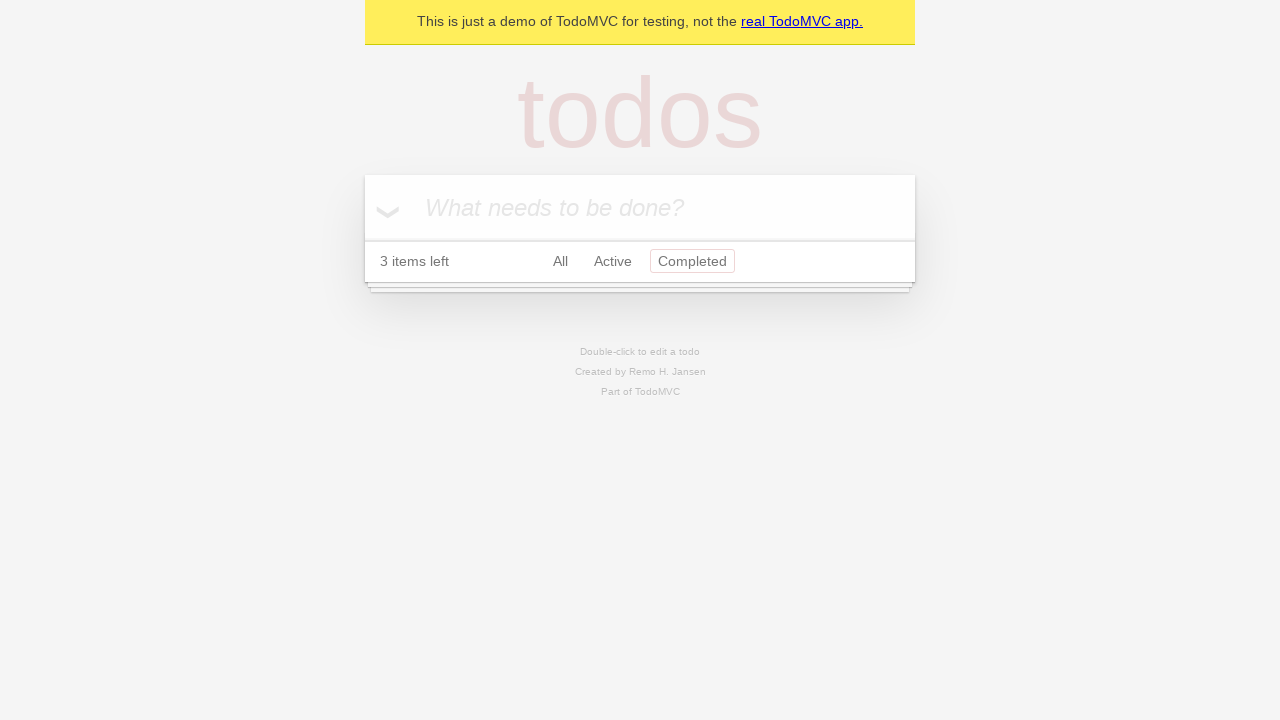